Tests the Python.org website by verifying the page title contains "Python", searching for "pycon" in the search bar, and verifying that search results are returned.

Starting URL: https://www.python.org

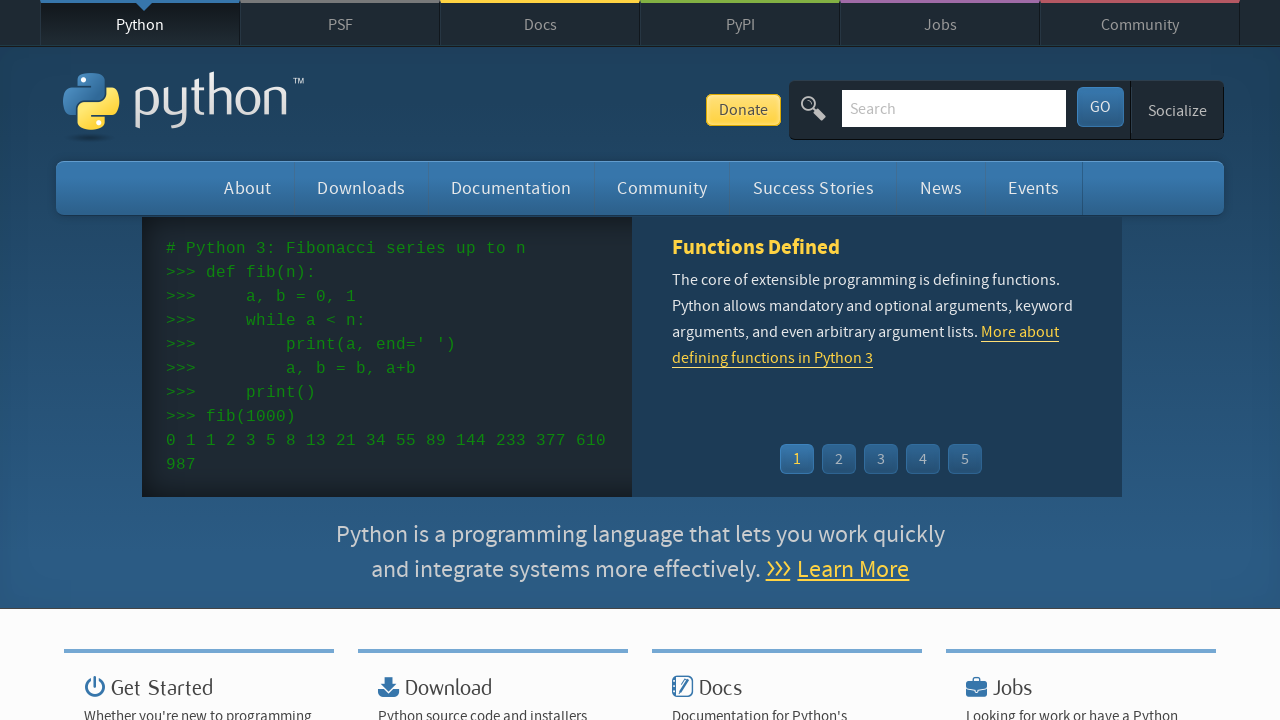

Verified page title contains 'Python'
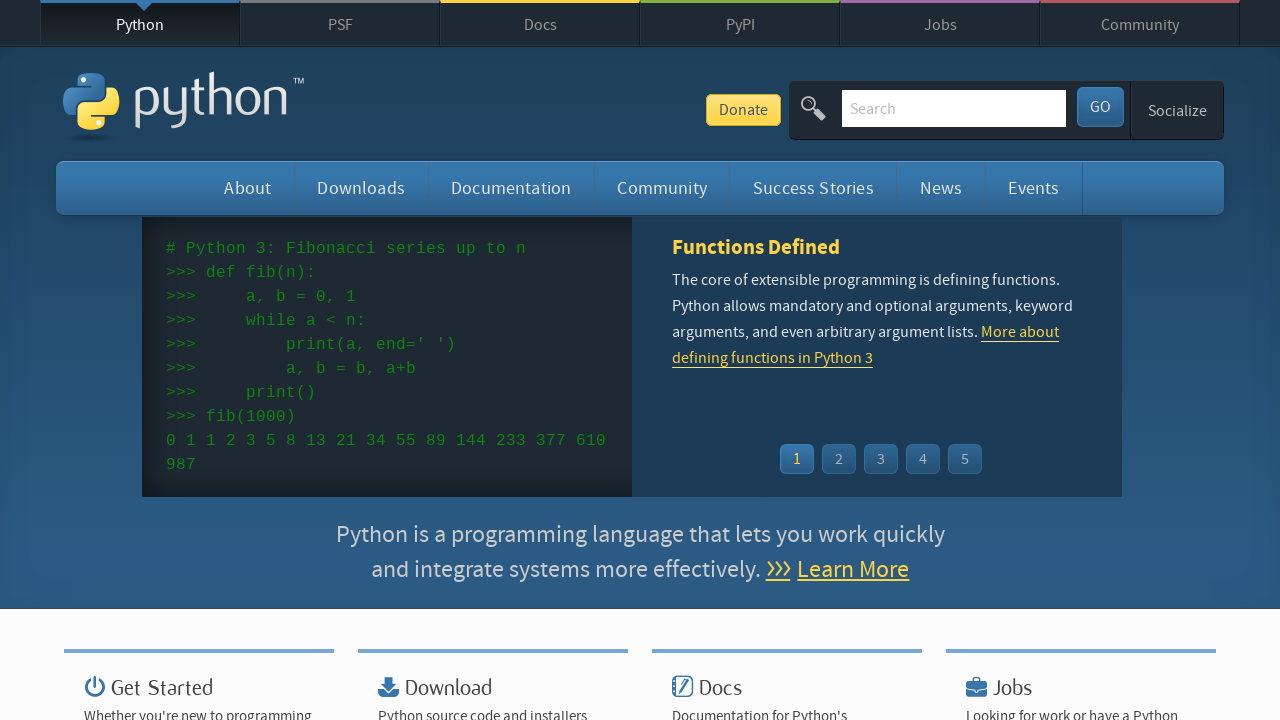

Located search field
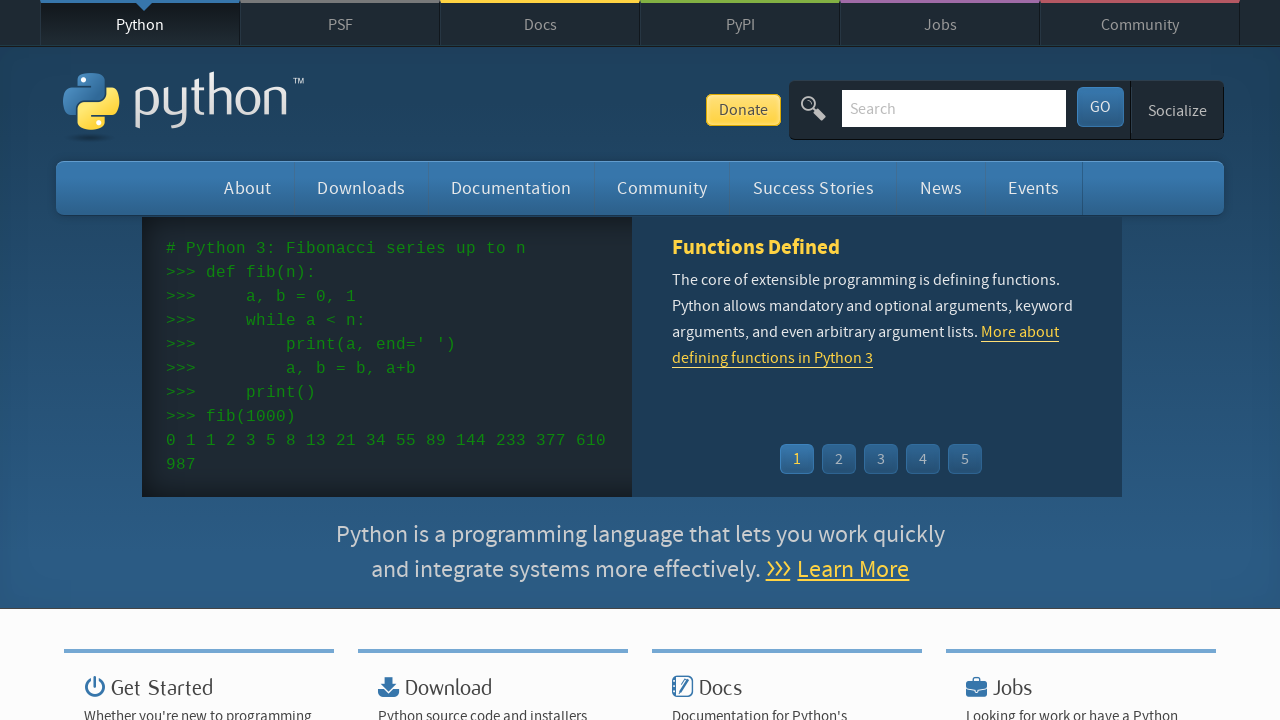

Cleared search field on #id-search-field
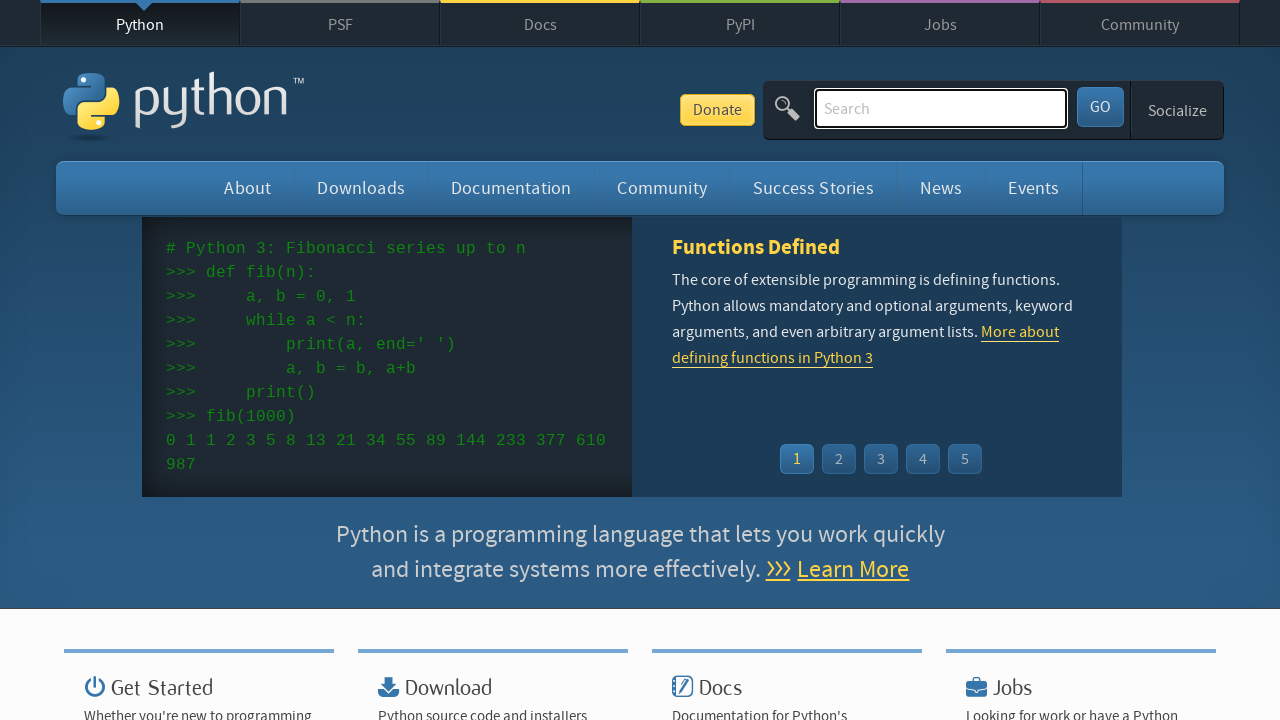

Filled search field with 'pycon' on #id-search-field
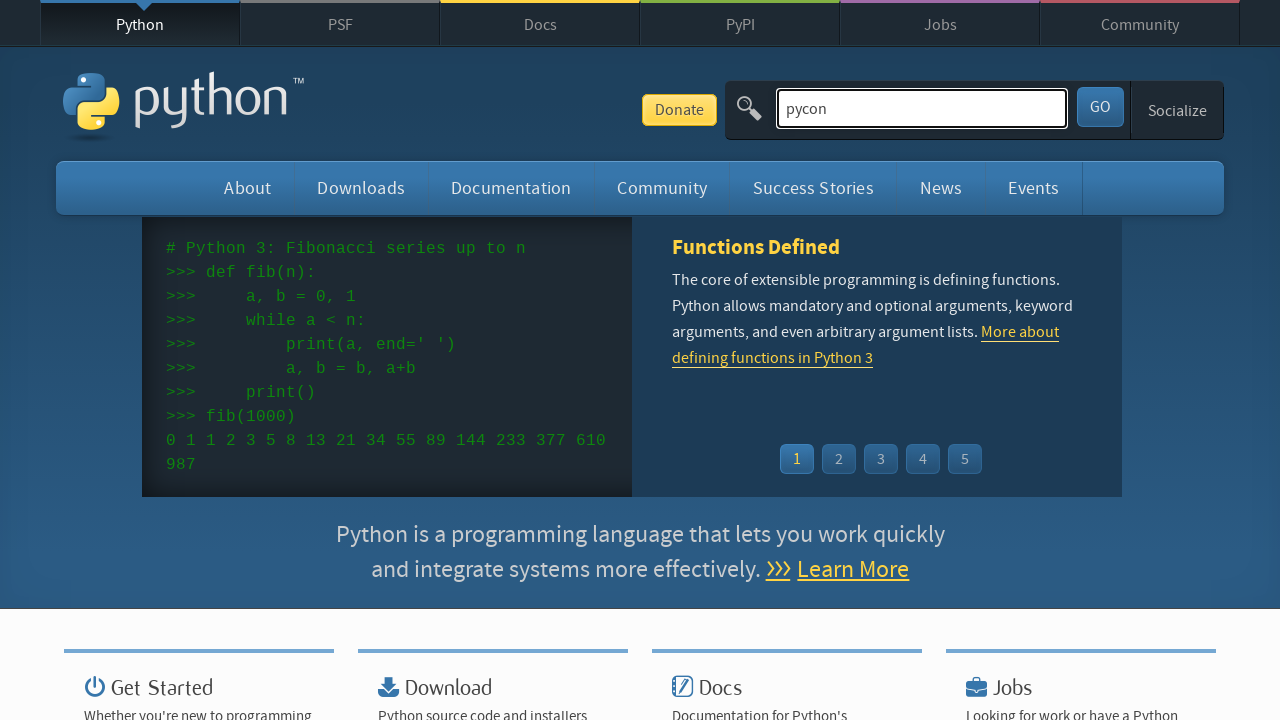

Pressed Enter to submit search on #id-search-field
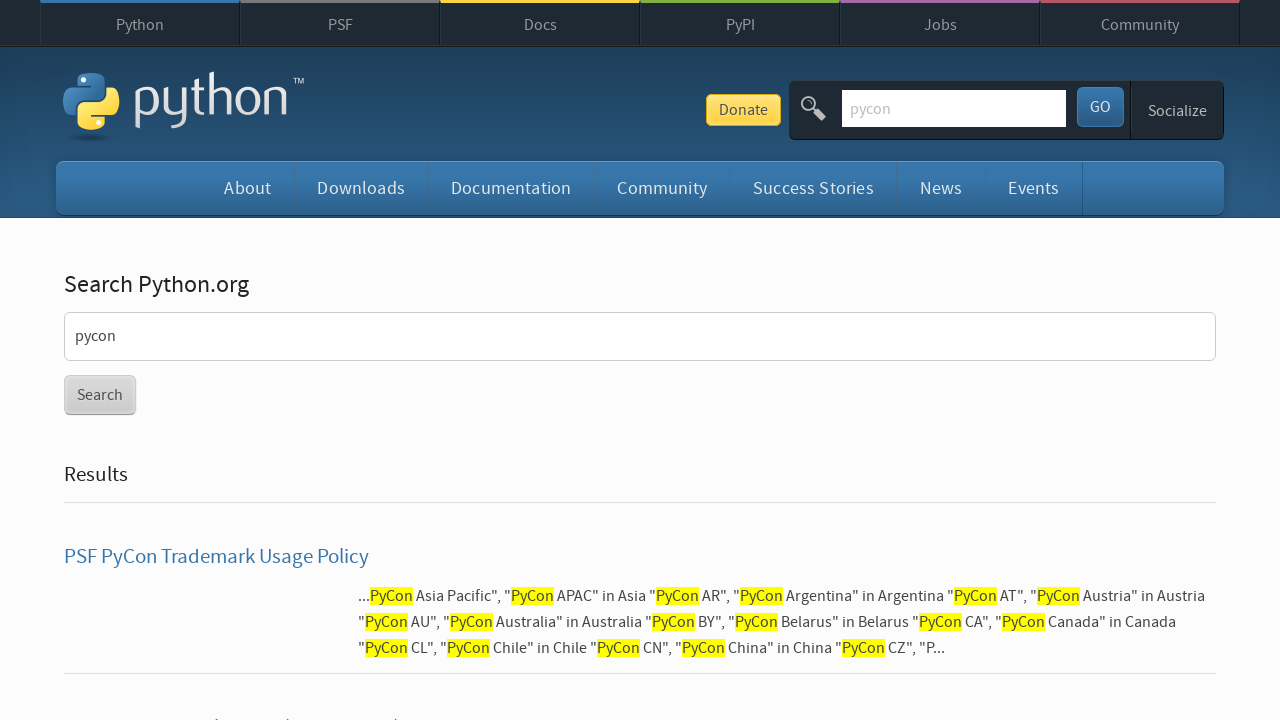

Waited for page to reach networkidle state
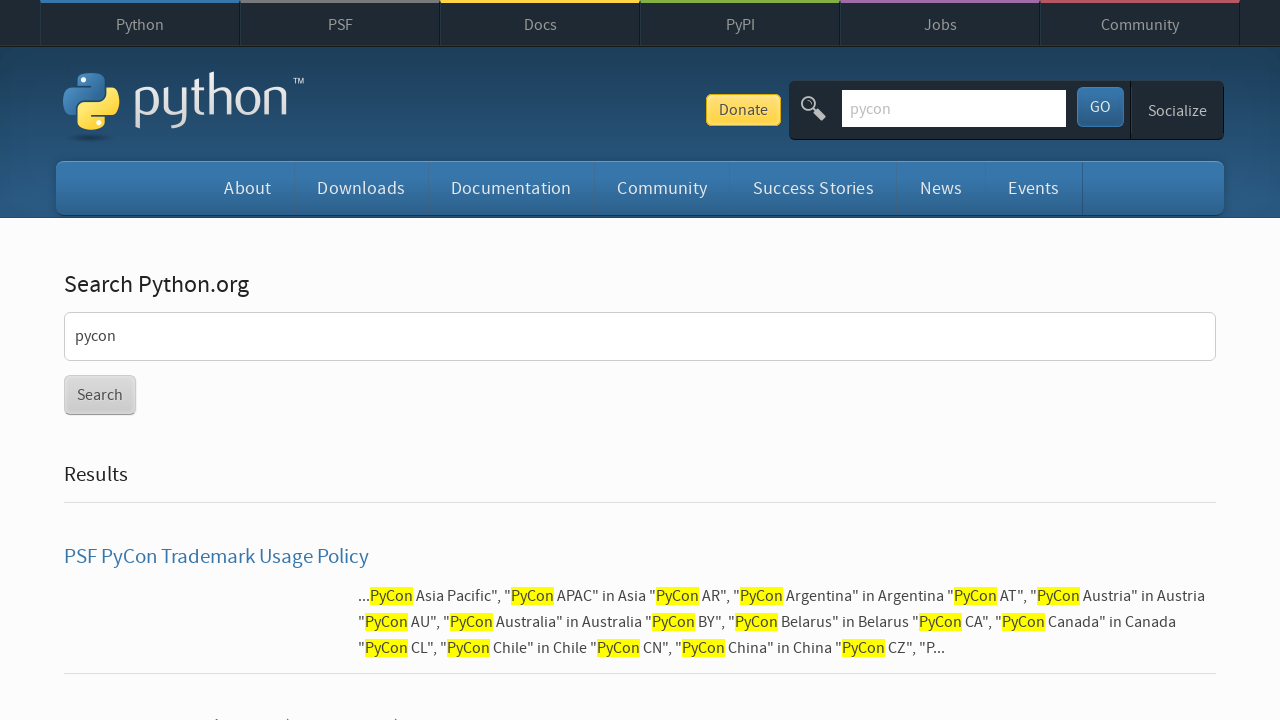

Verified search results are present (no 'No results found' message)
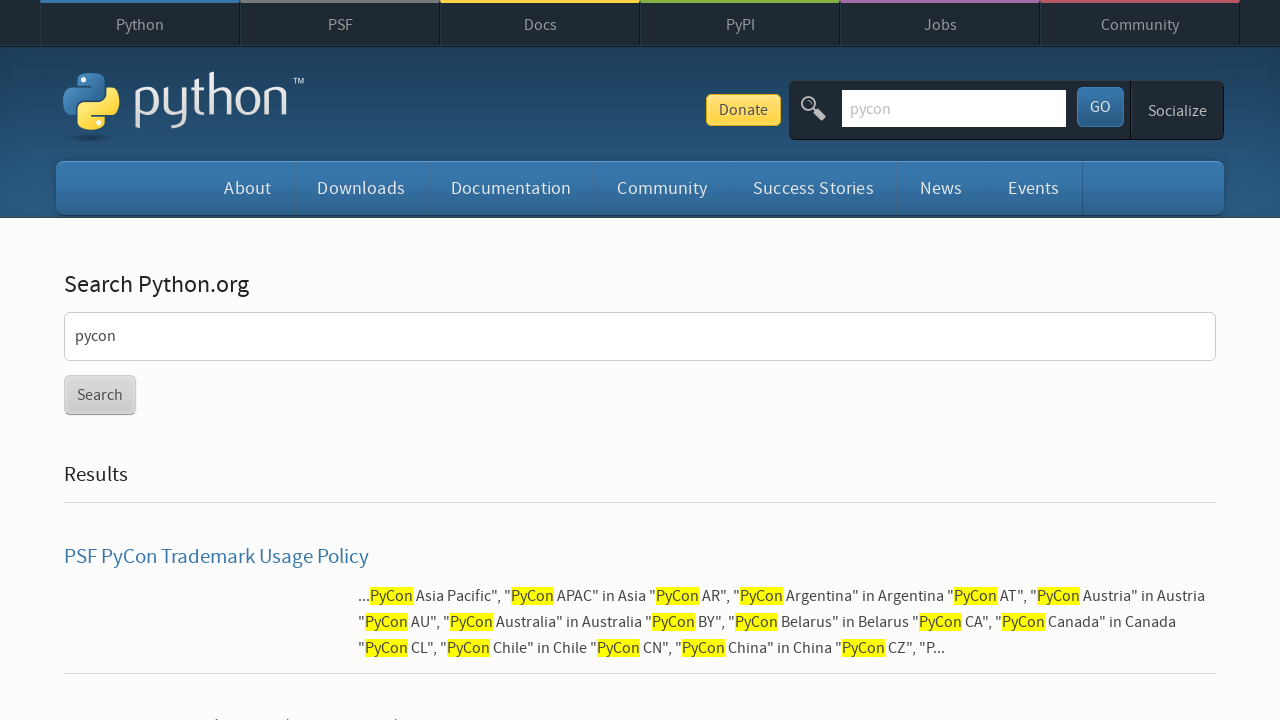

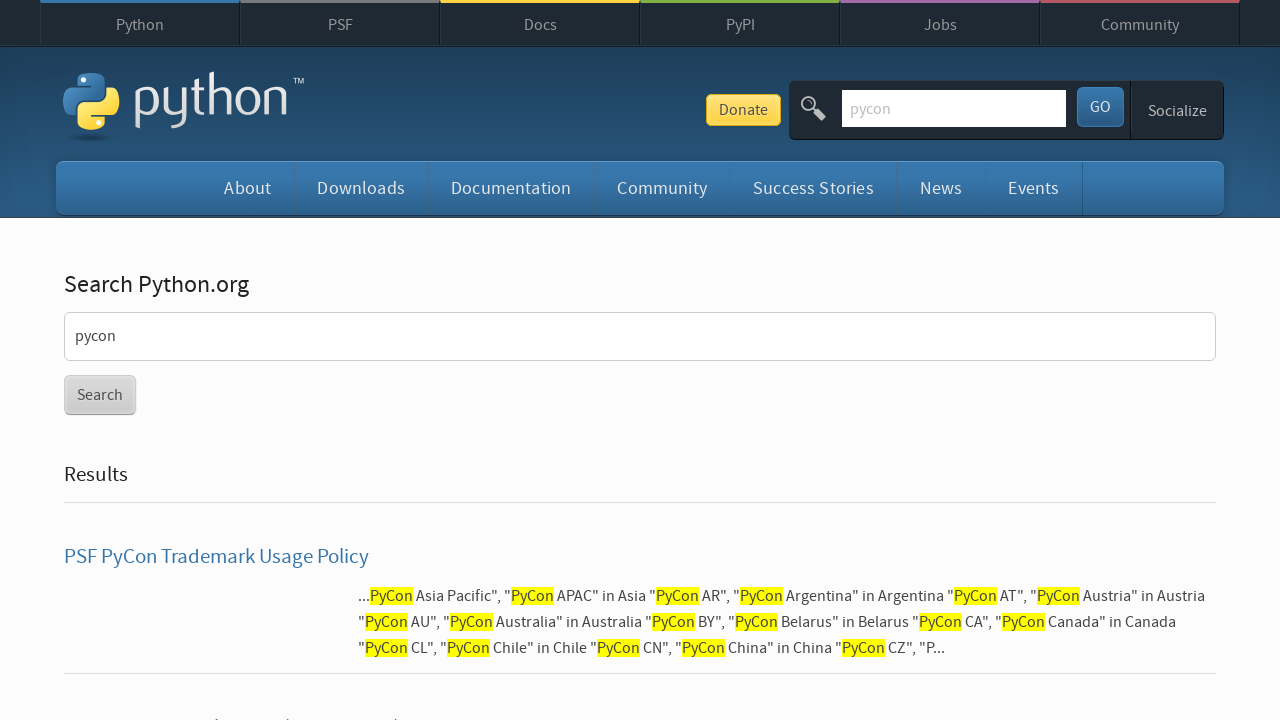